Tests various JavaScript alert interactions including simple alerts, timed alerts, confirmation alerts (dismiss), and prompt alerts with text input on the DemoQA alerts page.

Starting URL: https://demoqa.com/alerts

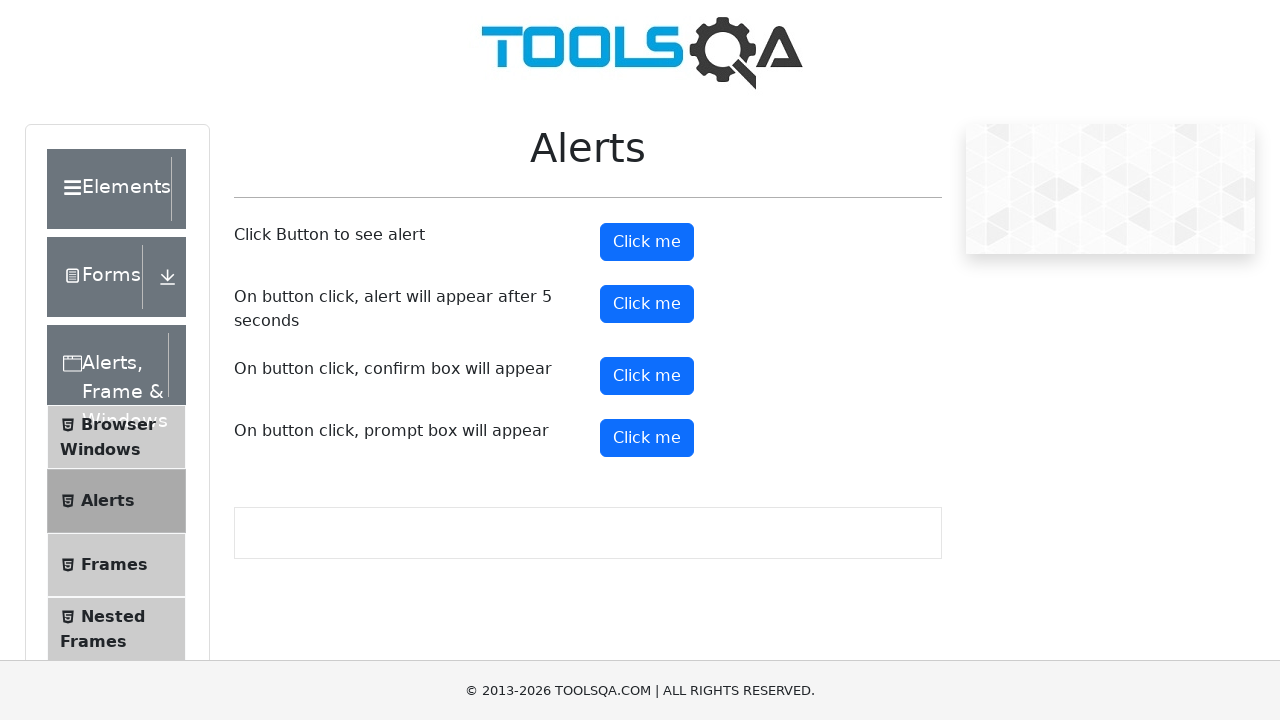

Clicked alert button to trigger simple alert at (647, 242) on #alertButton
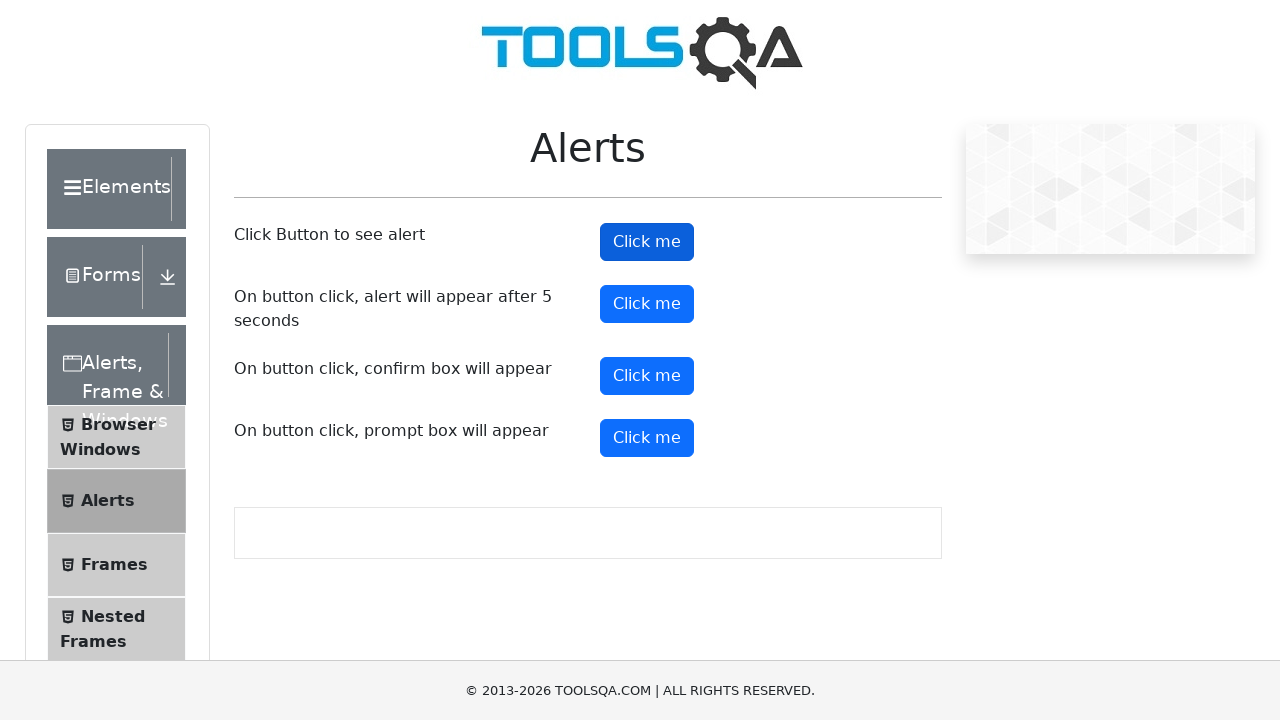

Set up dialog handler to accept alerts
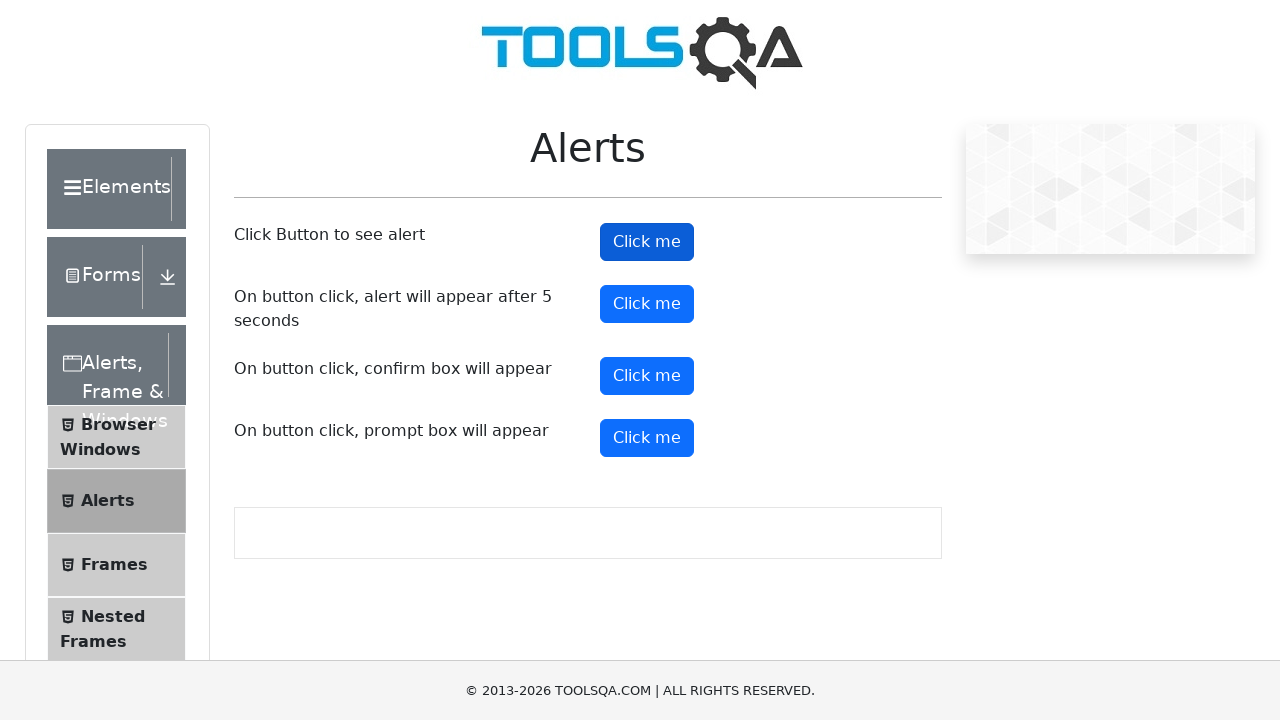

Waited 1 second for alert to be processed
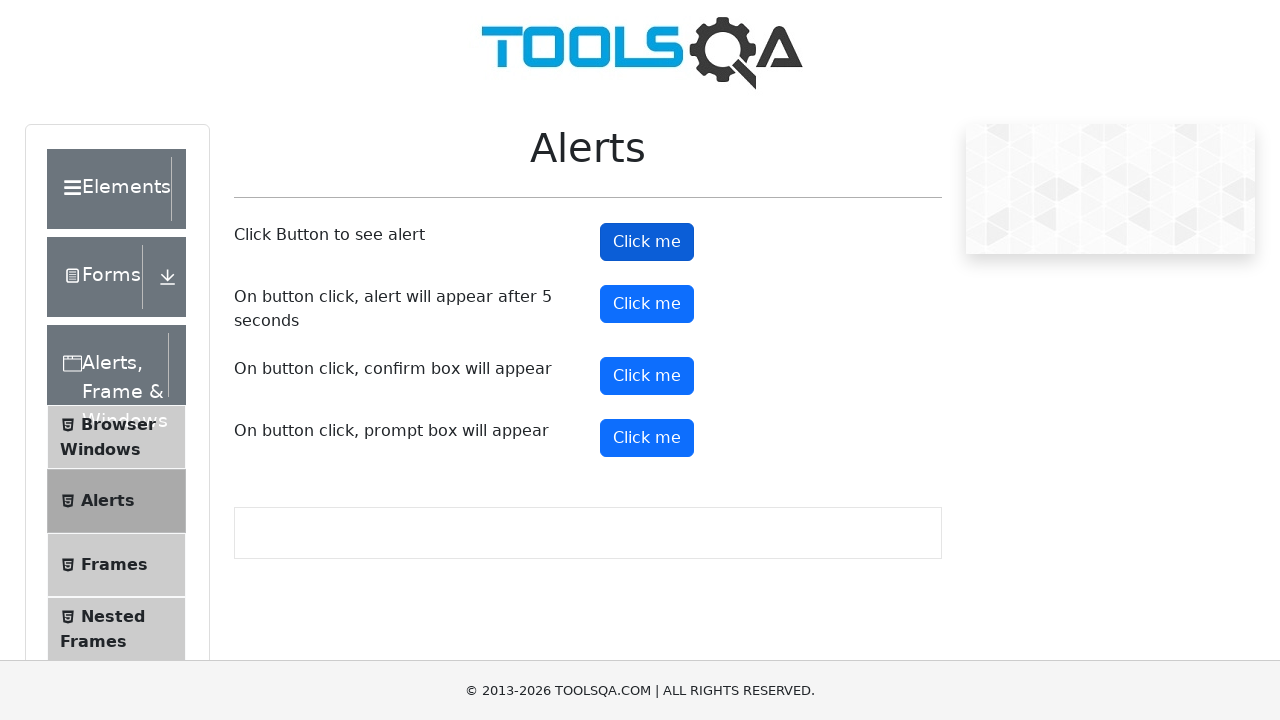

Clicked timer alert button at (647, 304) on #timerAlertButton
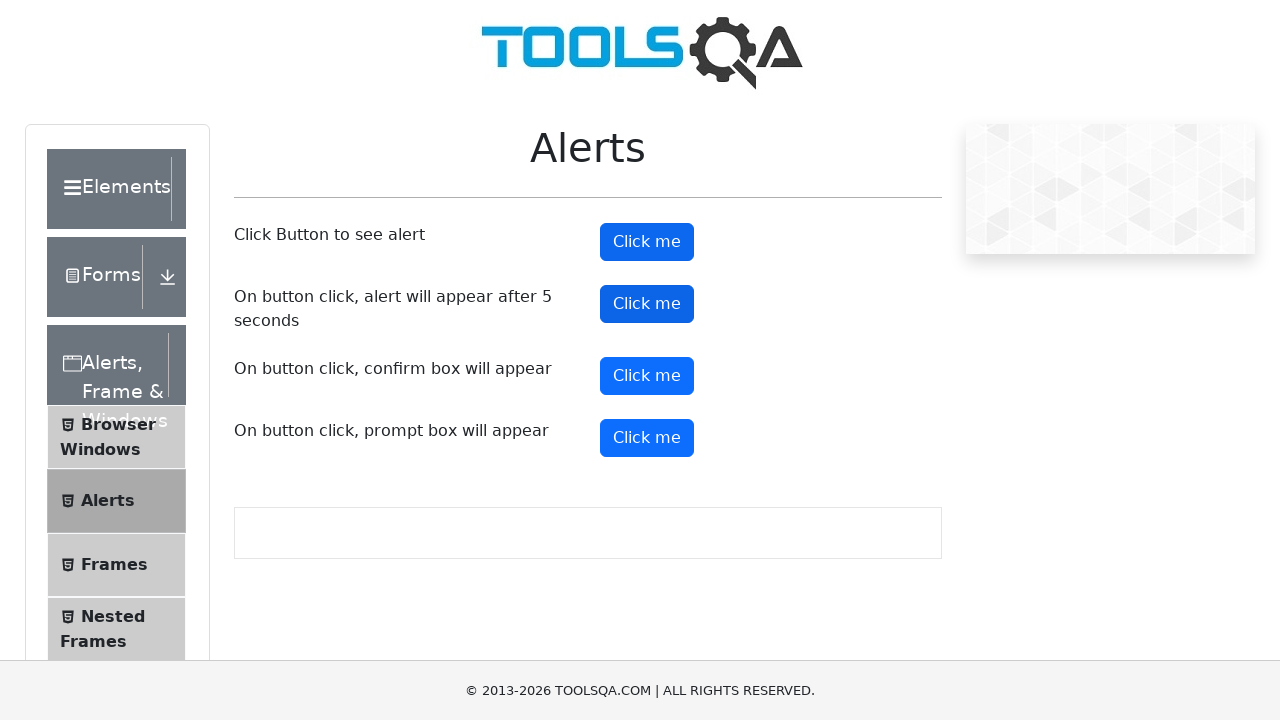

Waited 6 seconds for timed alert to appear and be accepted
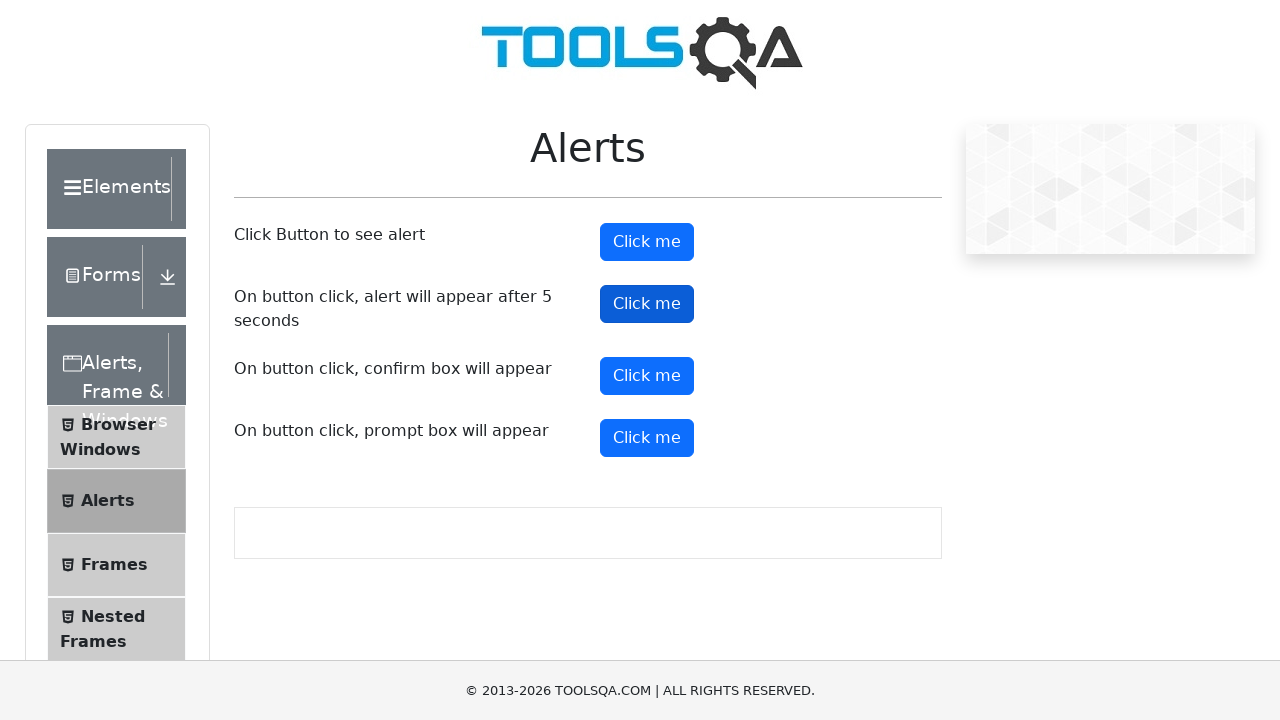

Set up dialog handler to dismiss confirmation alerts
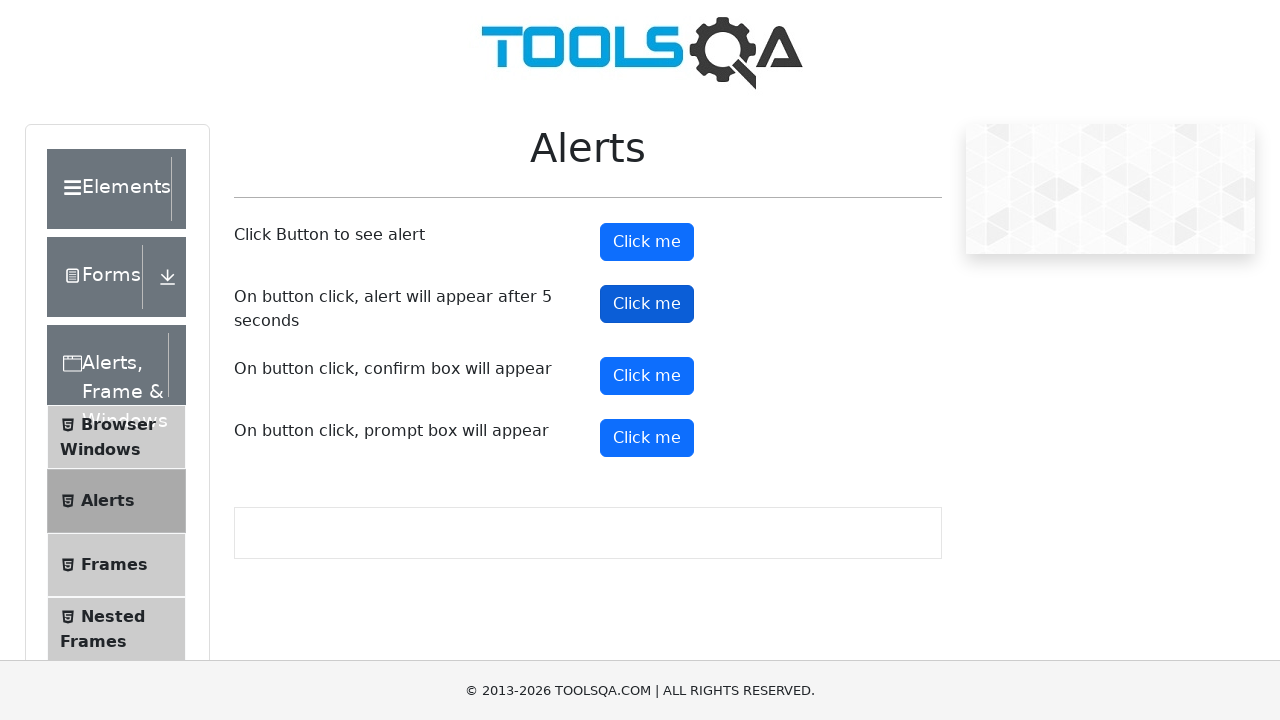

Clicked confirm button to trigger confirmation alert at (647, 376) on #confirmButton
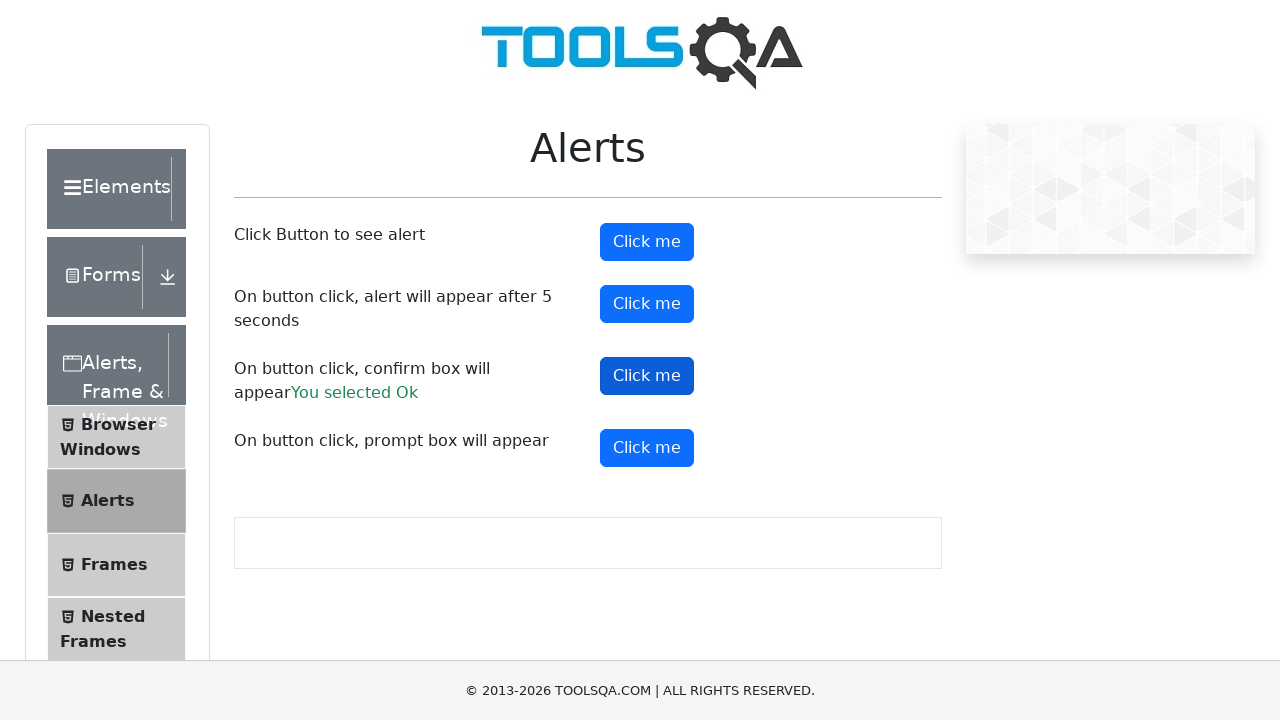

Waited 1 second for confirmation alert to be dismissed
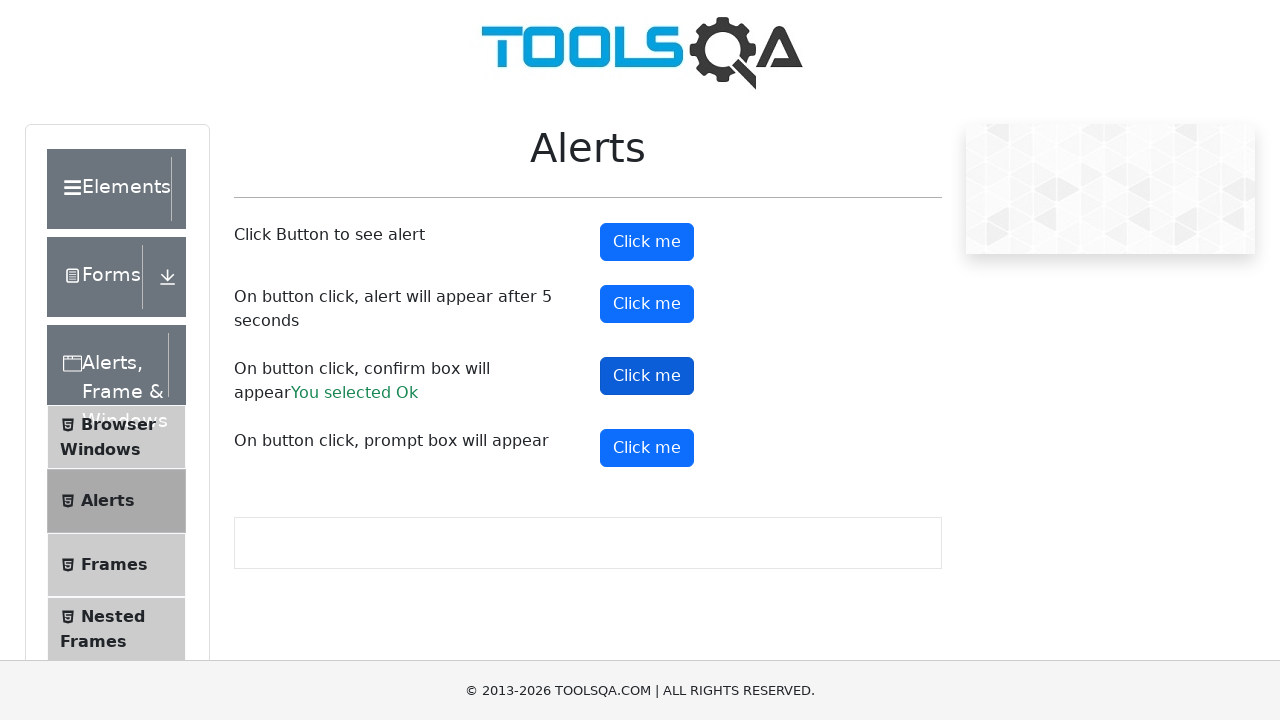

Set up dialog handler to accept prompt with text 'Harry'
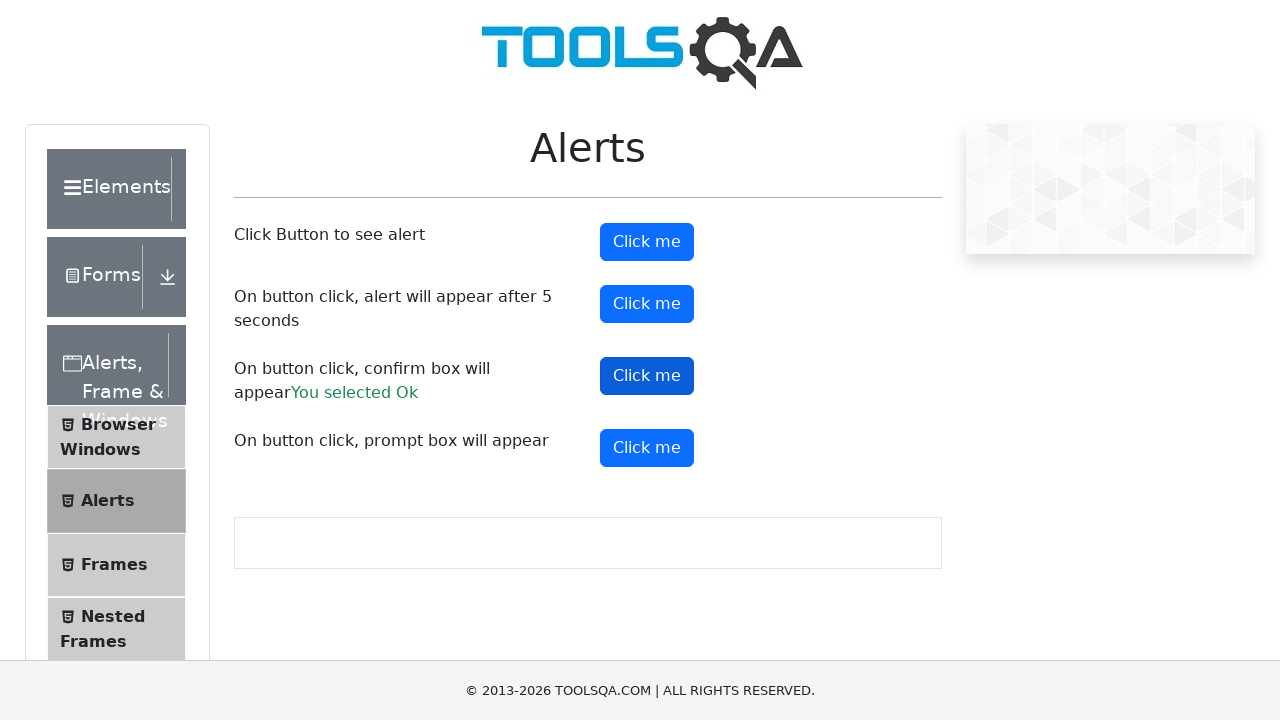

Clicked prompt button to trigger prompt alert at (647, 448) on #promtButton
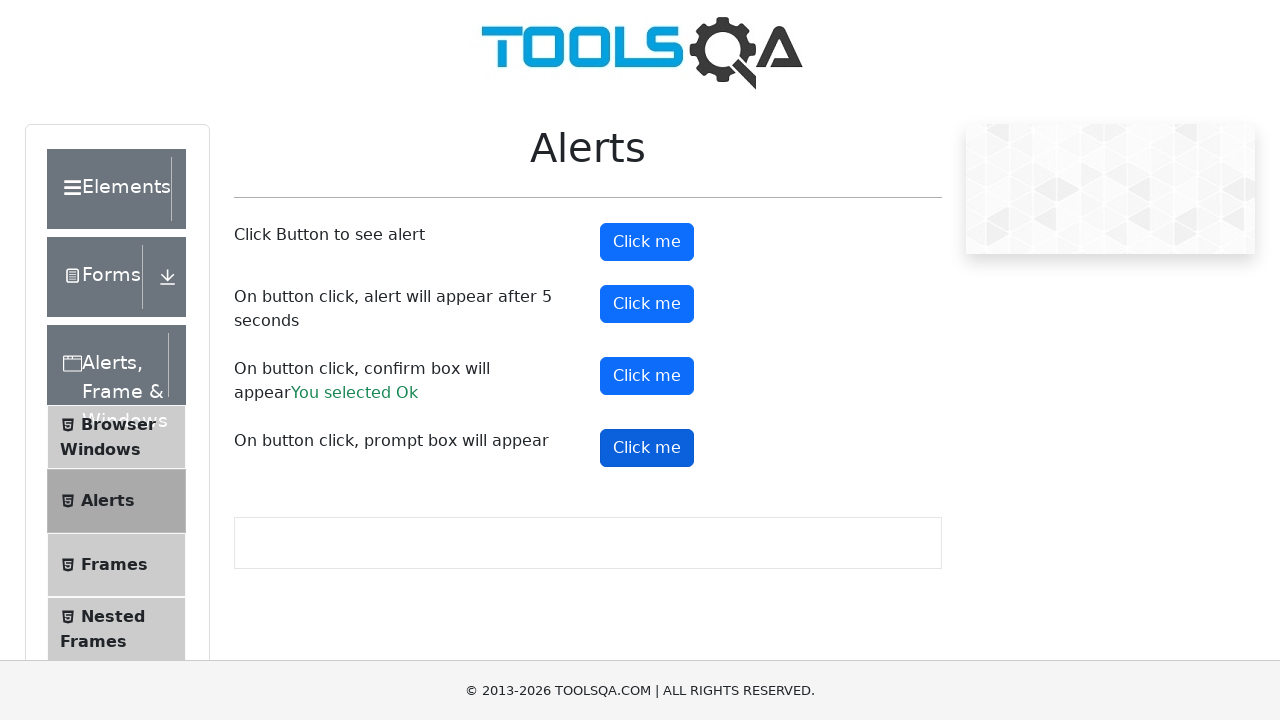

Waited 1 second for prompt alert to be processed with entered text
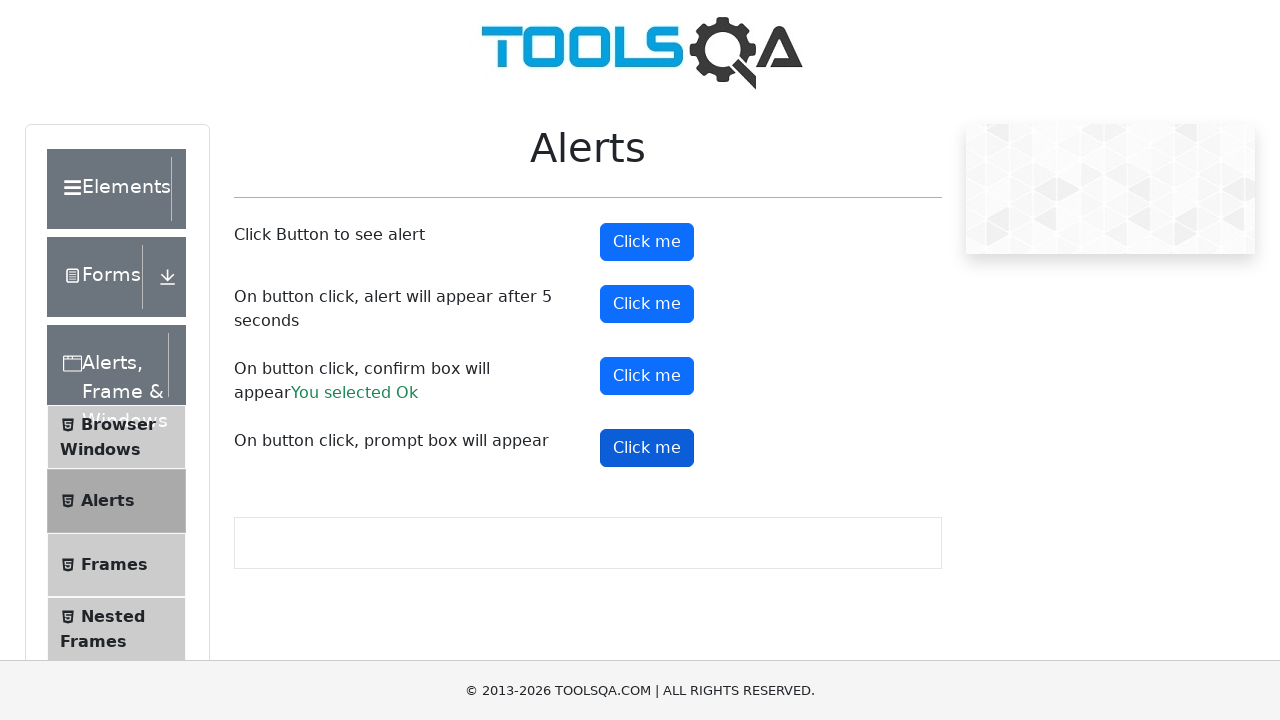

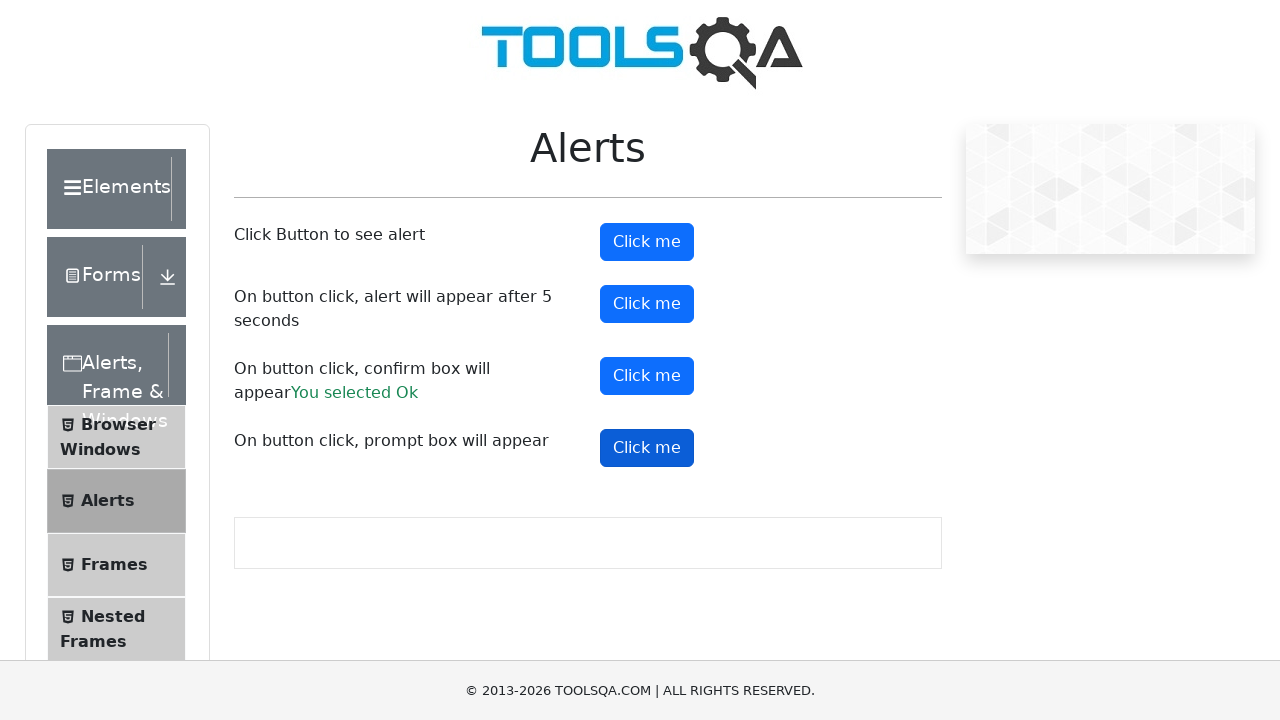